Tests page reload functionality by clicking an element on the page and then refreshing to verify the URL remains the same

Starting URL: https://pedantic-brattain-37254a.netlify.app/

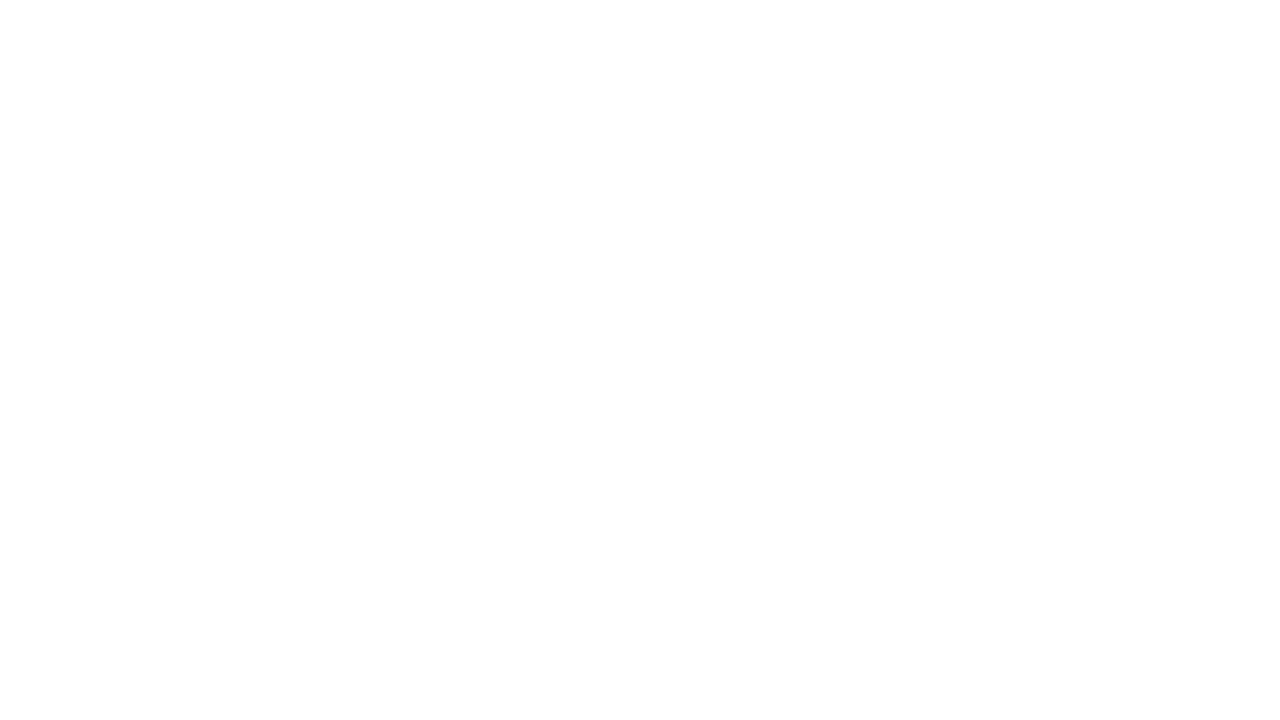

Clicked on vuukle-emote element at (640, 564) on #vuukle-emote
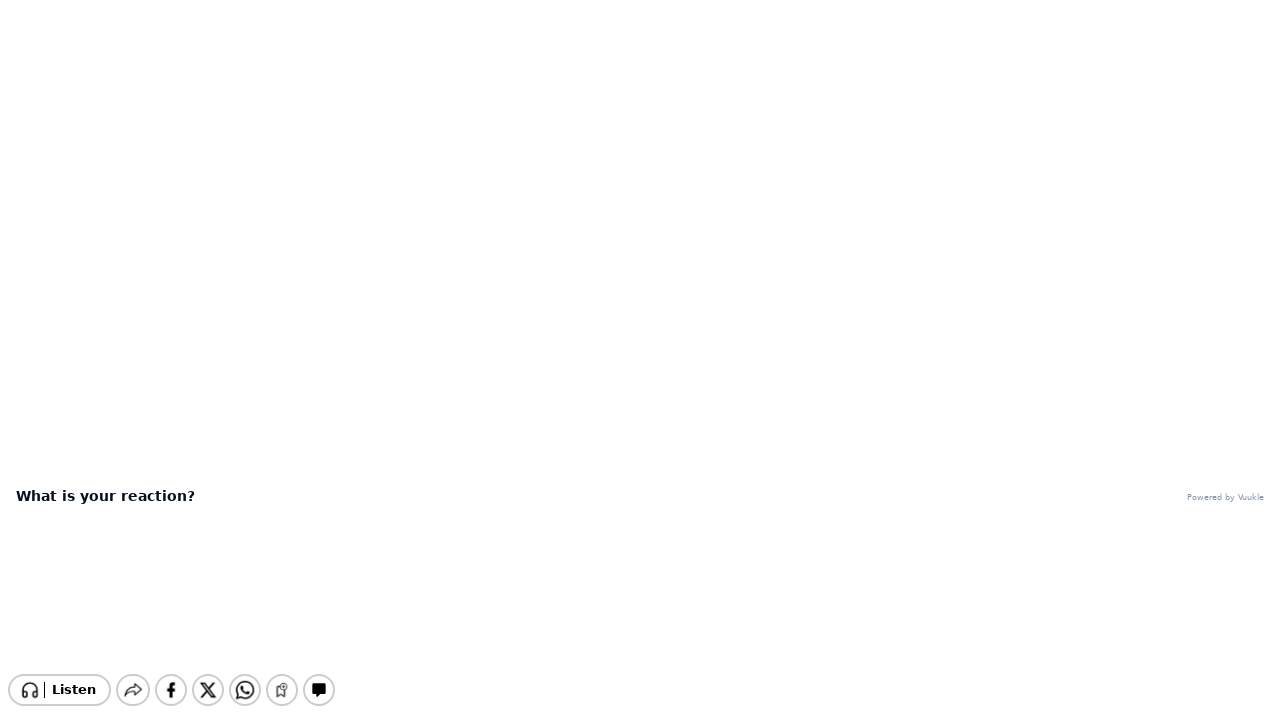

Reloaded the page
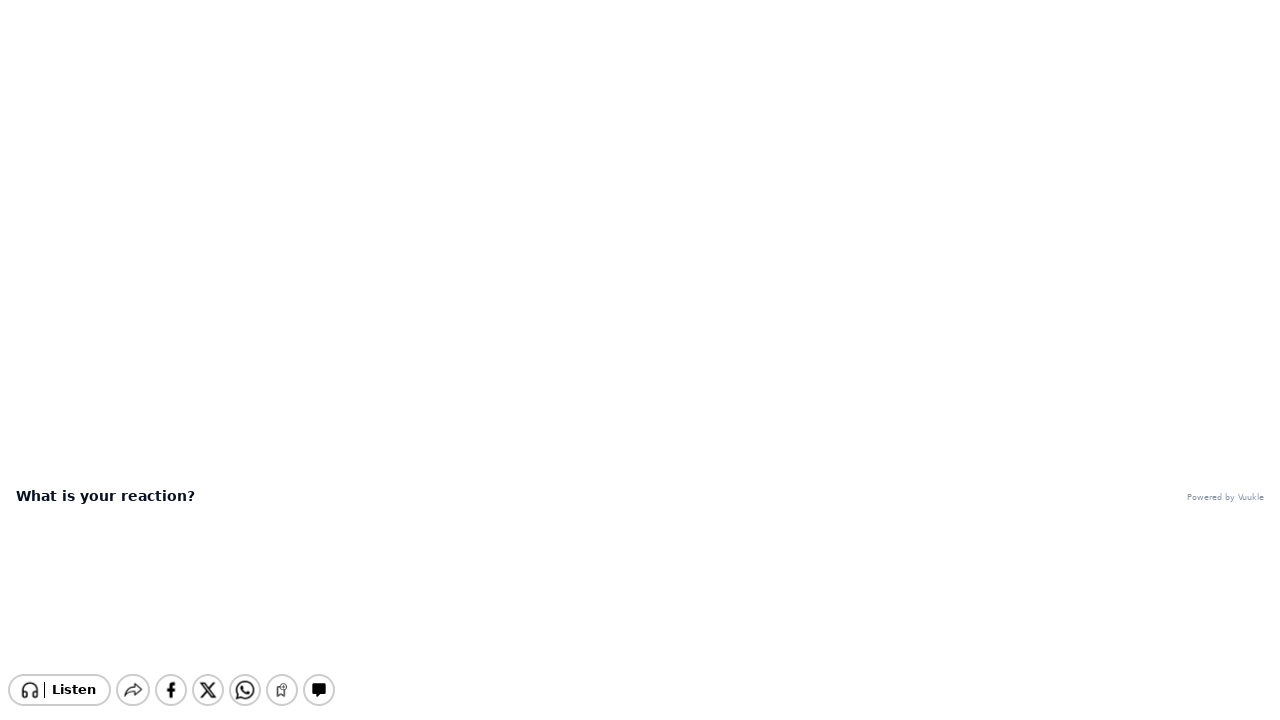

Verified URL remains https://pedantic-brattain-37254a.netlify.app/ after reload
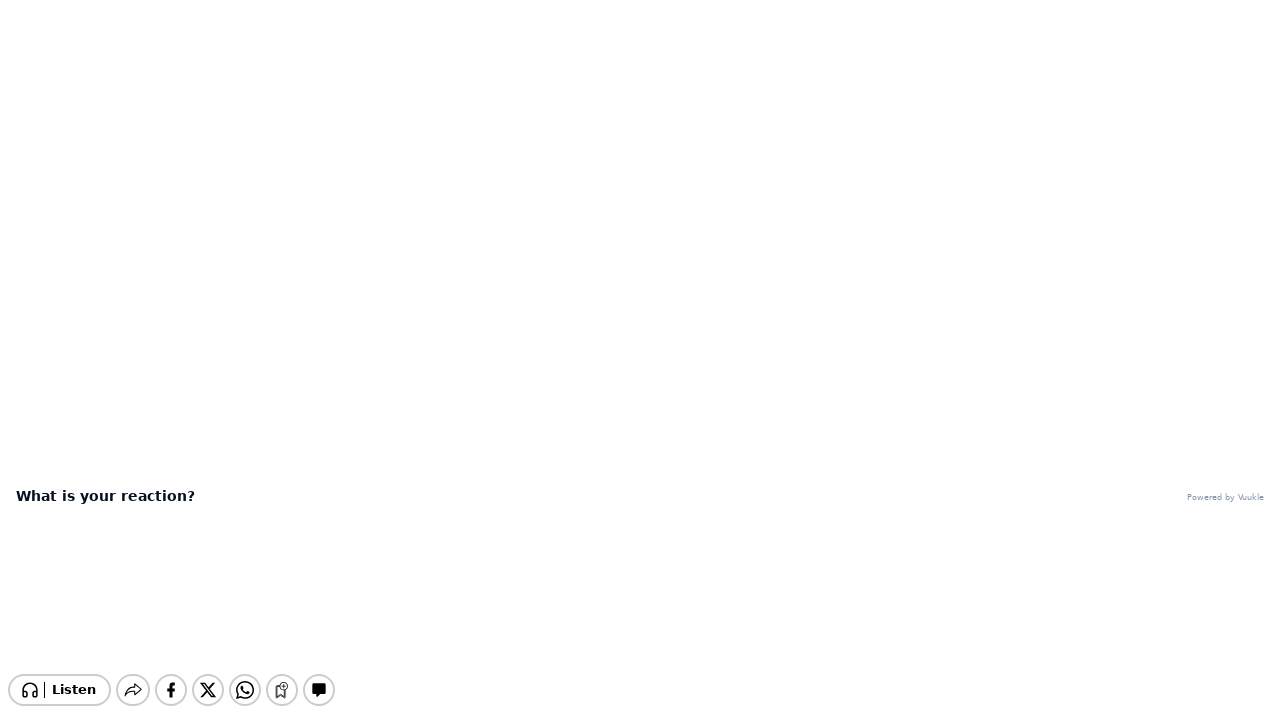

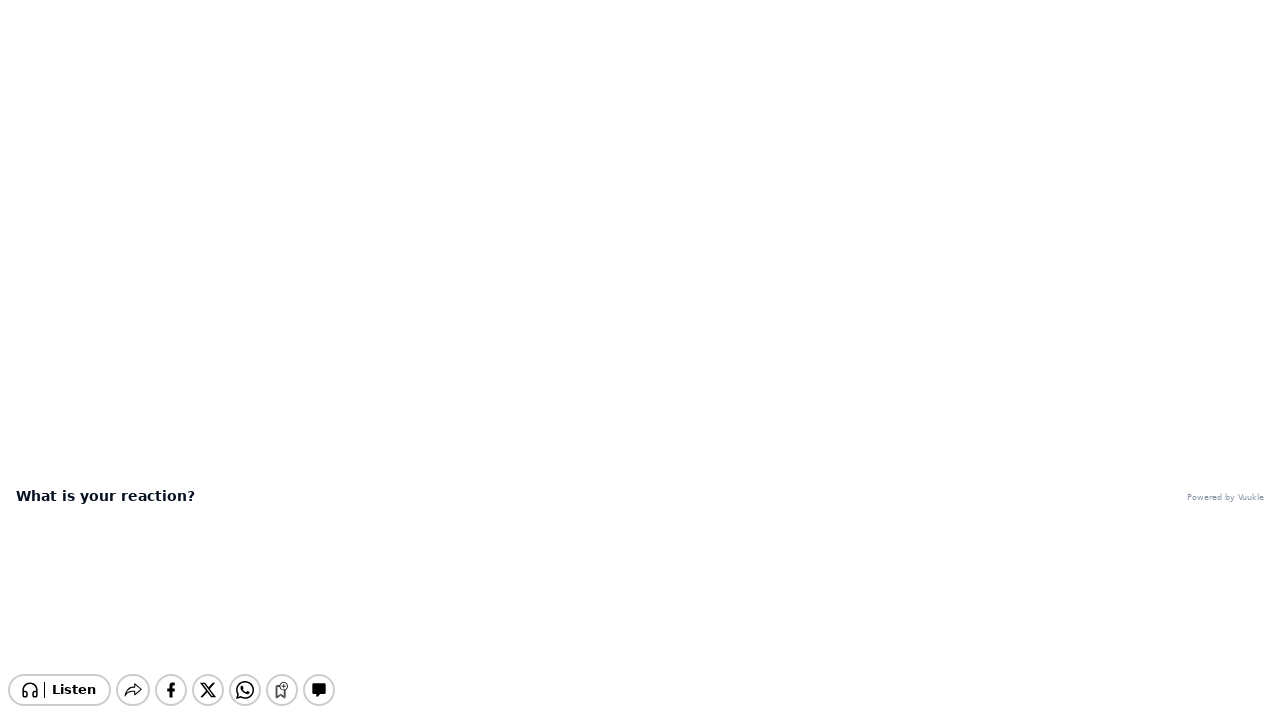